Tests web table pagination functionality by clicking to sort by vegetable name, then navigating through pages using the pagination control to find a specific item (Guava)

Starting URL: https://rahulshettyacademy.com/seleniumPractise/#/offers

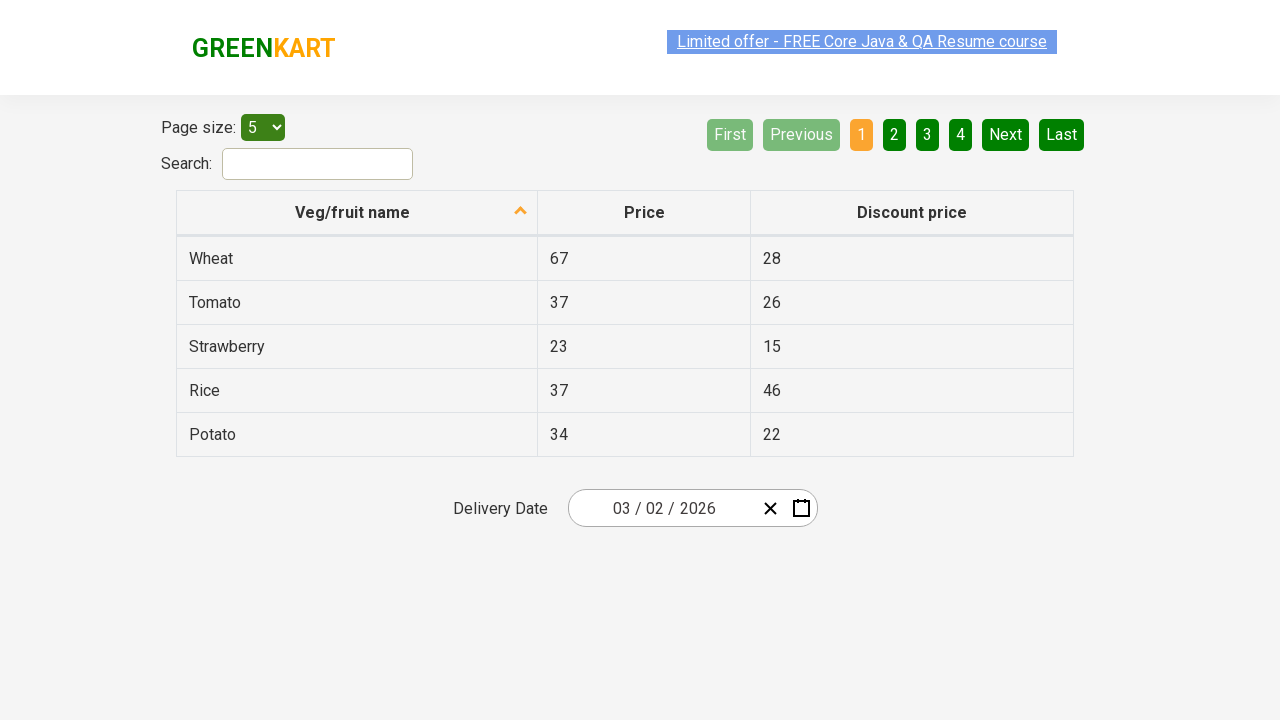

Clicked 'Veg/fruit name' column header to sort at (353, 212) on xpath=//span[contains(text(),'Veg/fruit name')]
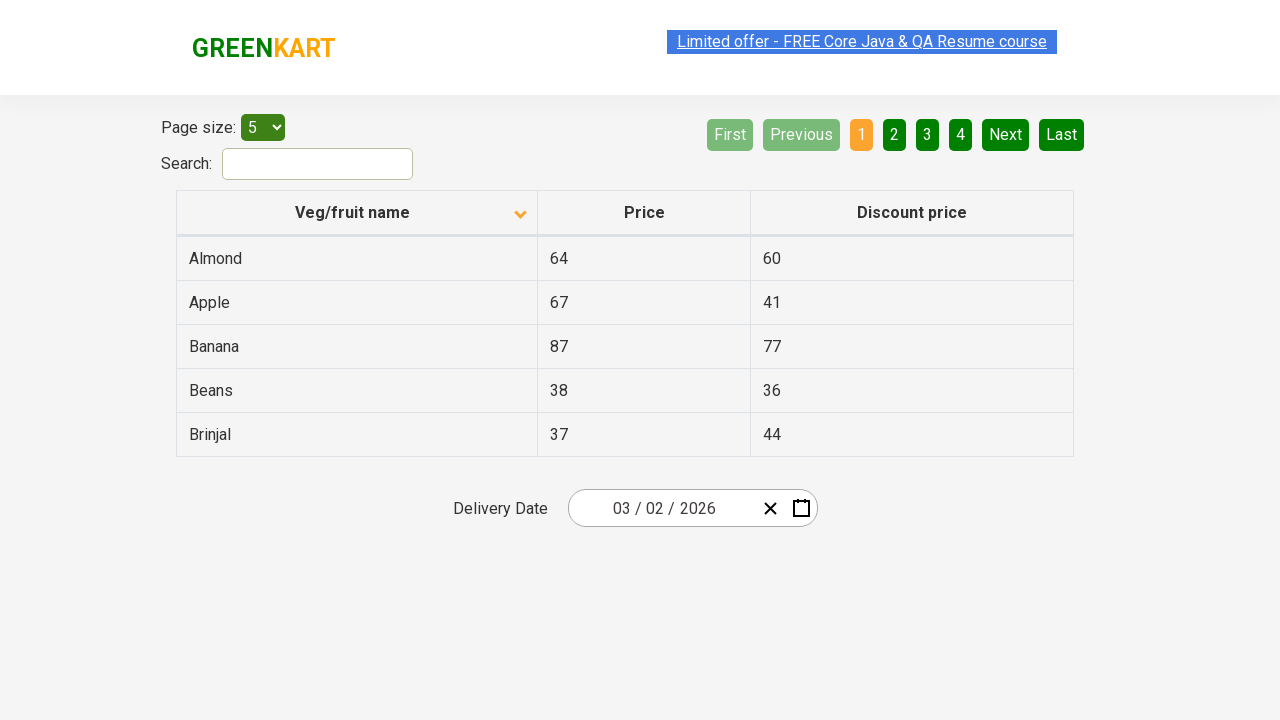

Web table loaded with vegetable entries
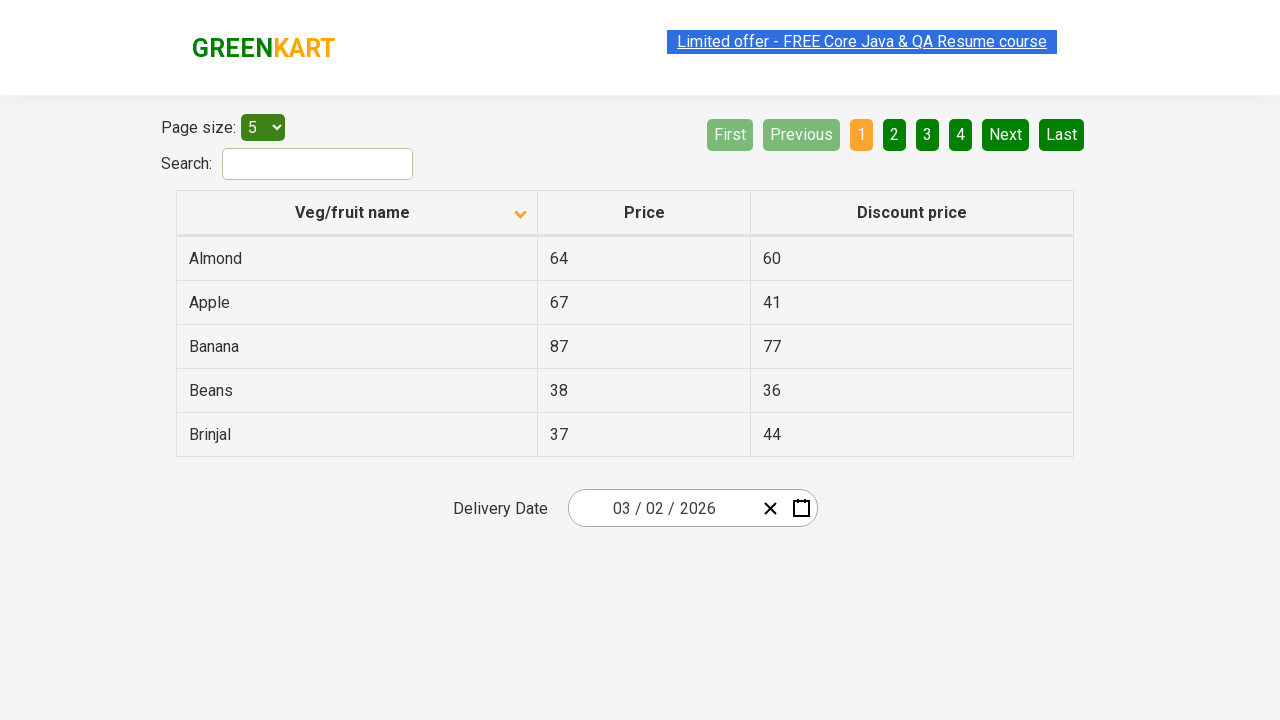

Clicked Next button to navigate to page 2 of pagination
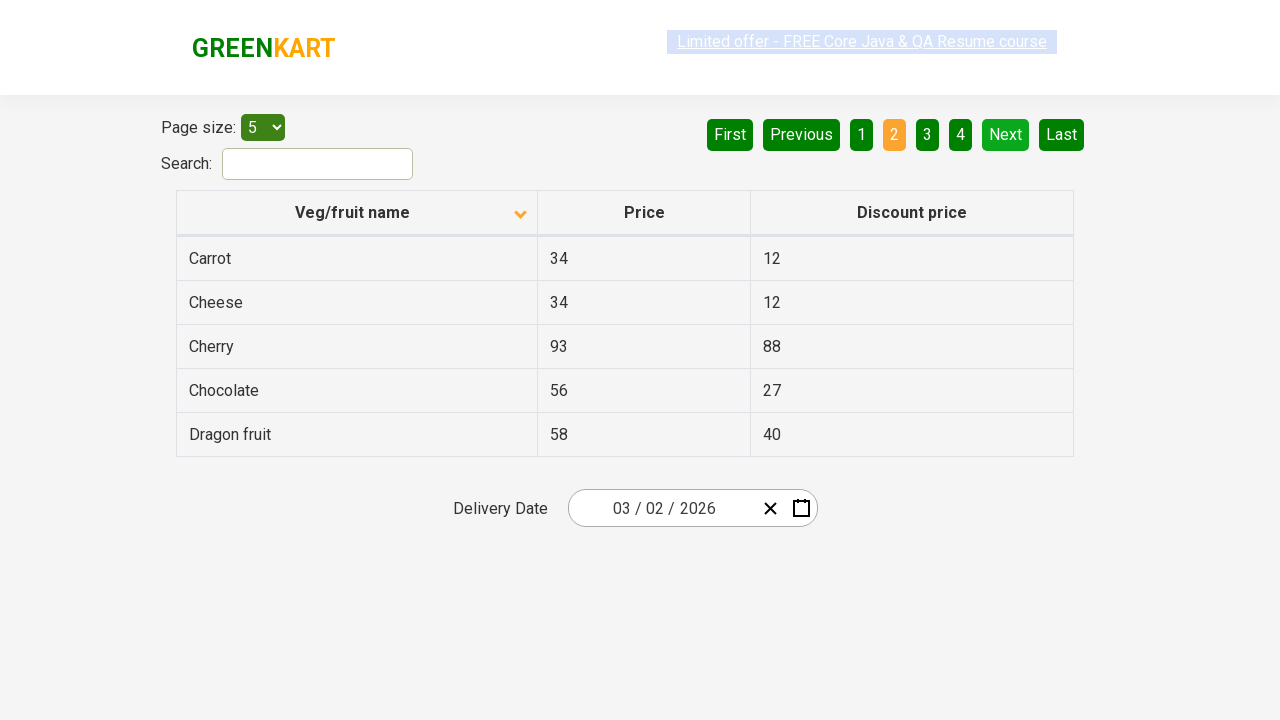

Waited for table to update after pagination
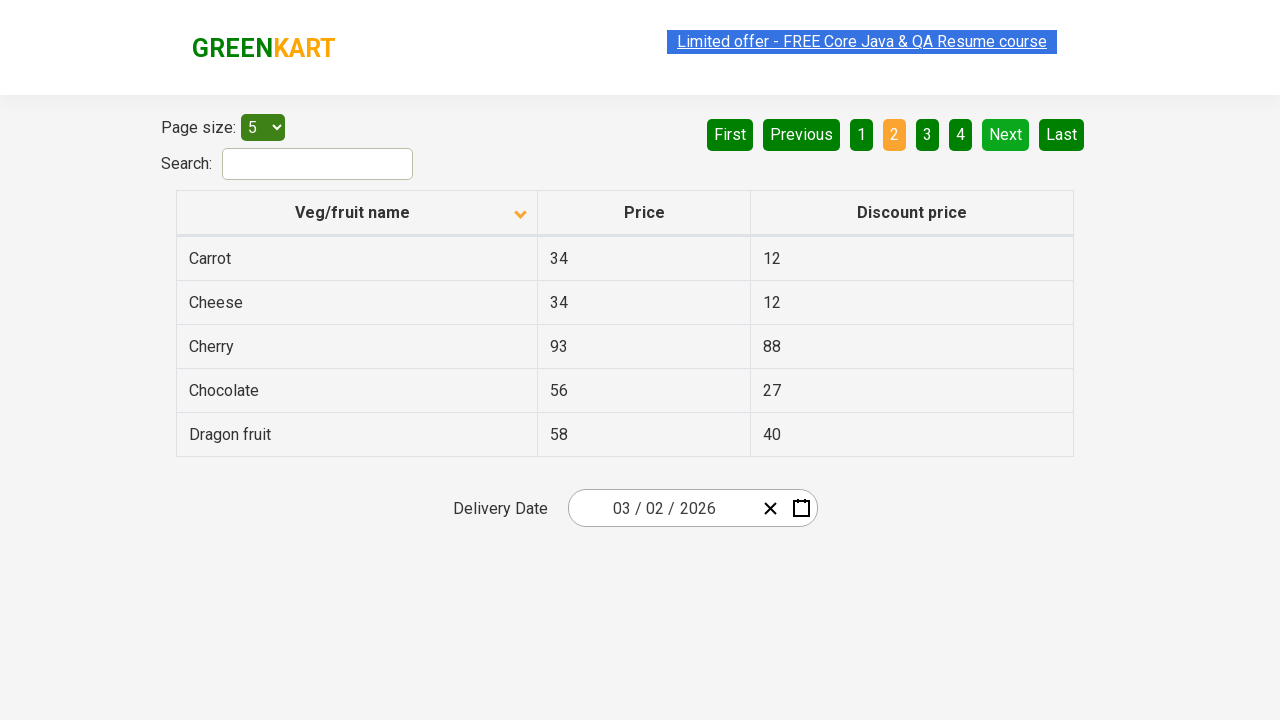

Clicked Next button to navigate to page 3 of pagination
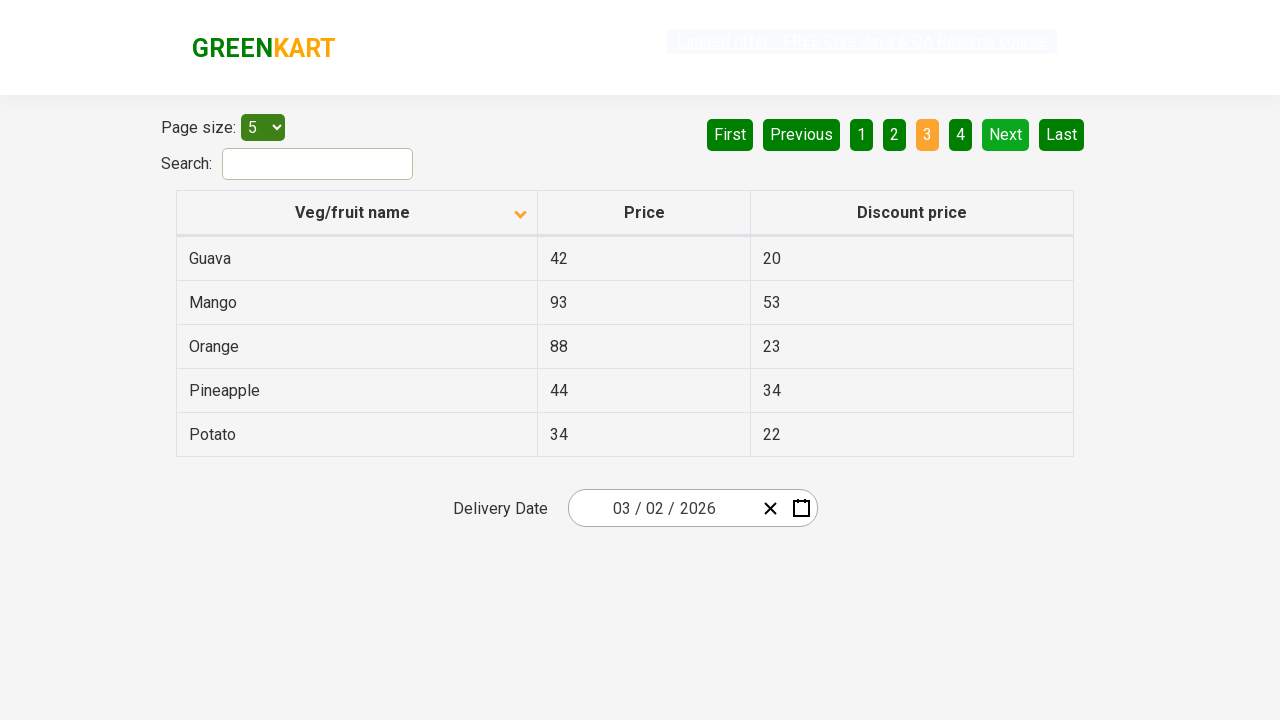

Waited for table to update after pagination
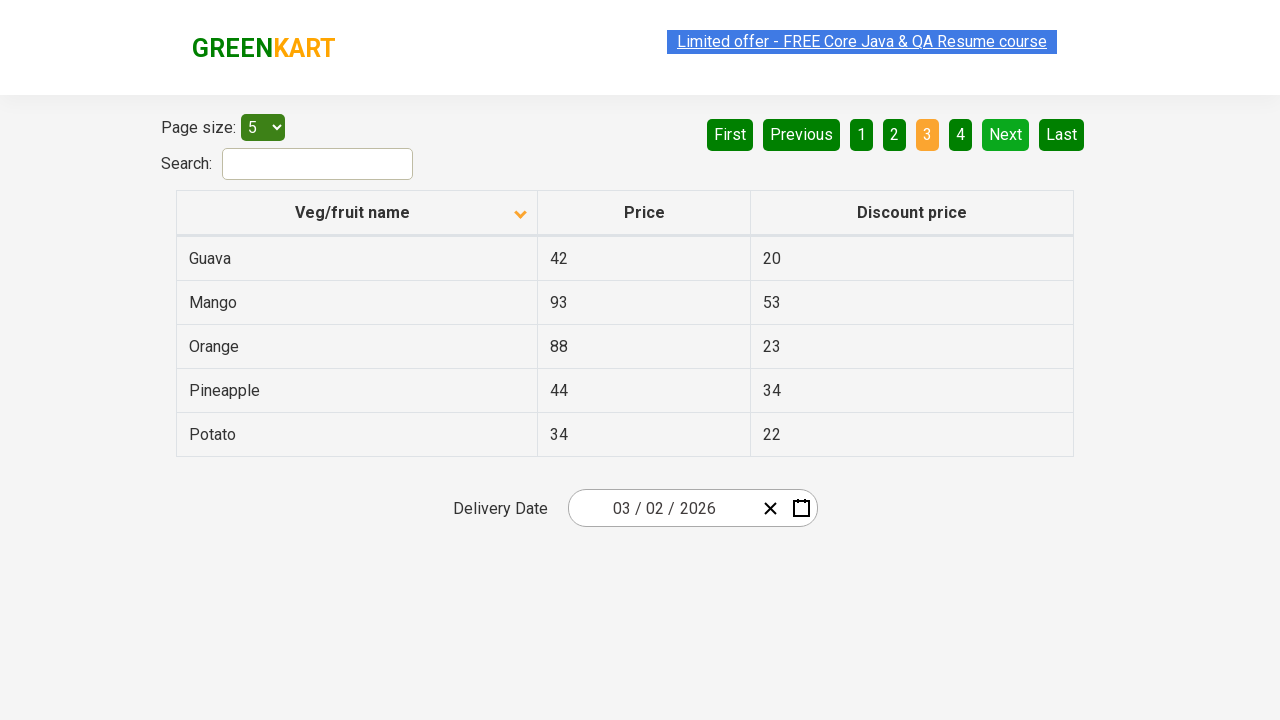

Found Guava in web table and scrolled into view
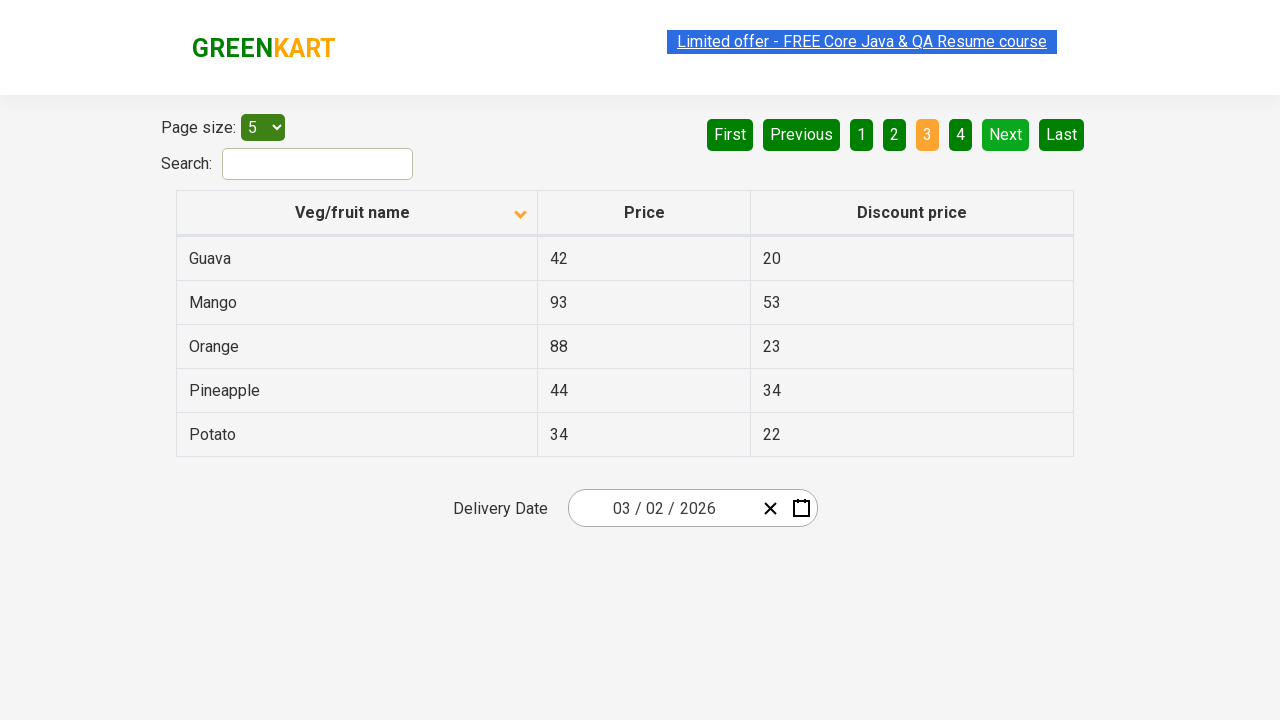

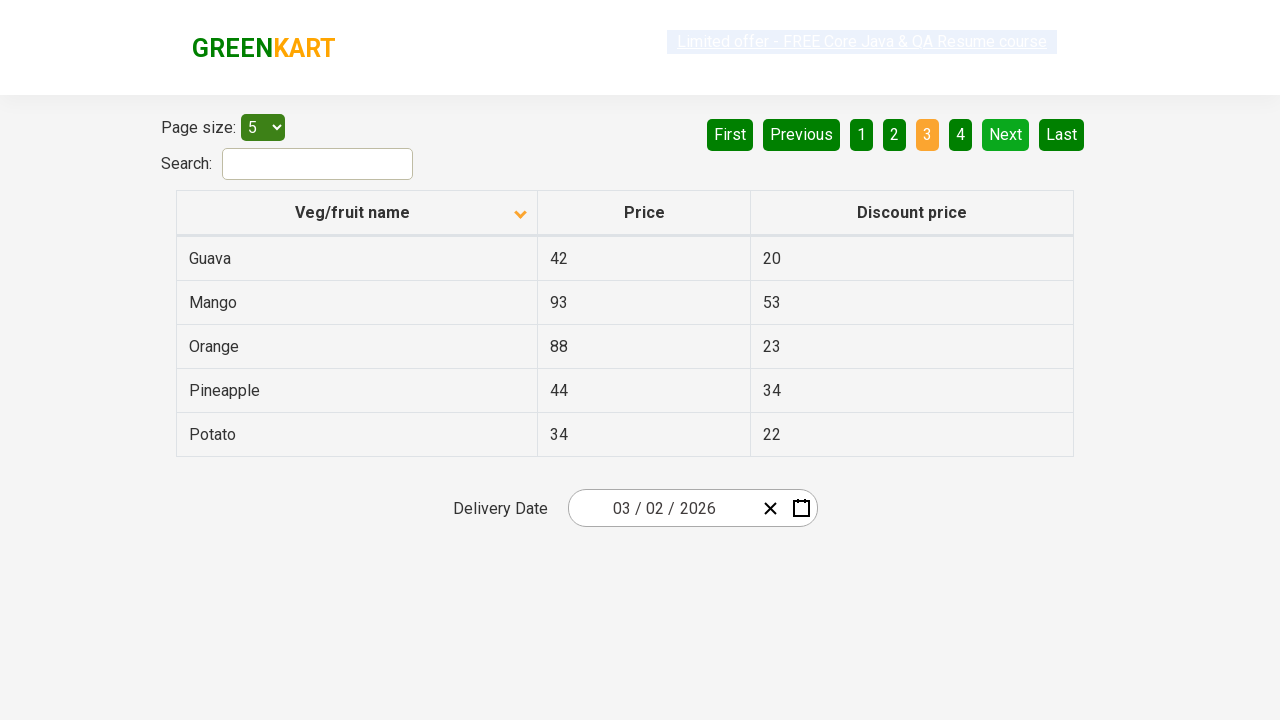